Tests scrolling functionality and validates the sum of values in a table by scrolling to the table, extracting values from specific columns, and comparing the calculated sum with the displayed total

Starting URL: https://rahulshettyacademy.com/AutomationPractice/

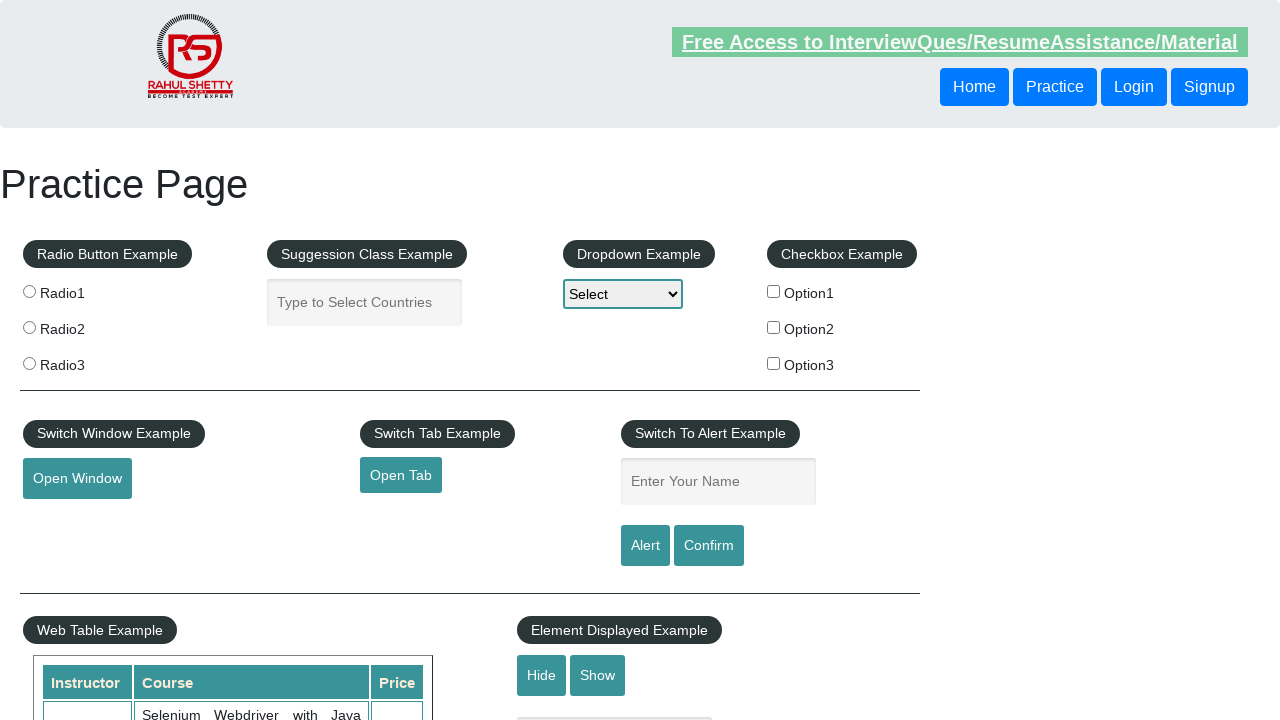

Scrolled down main window by 500px
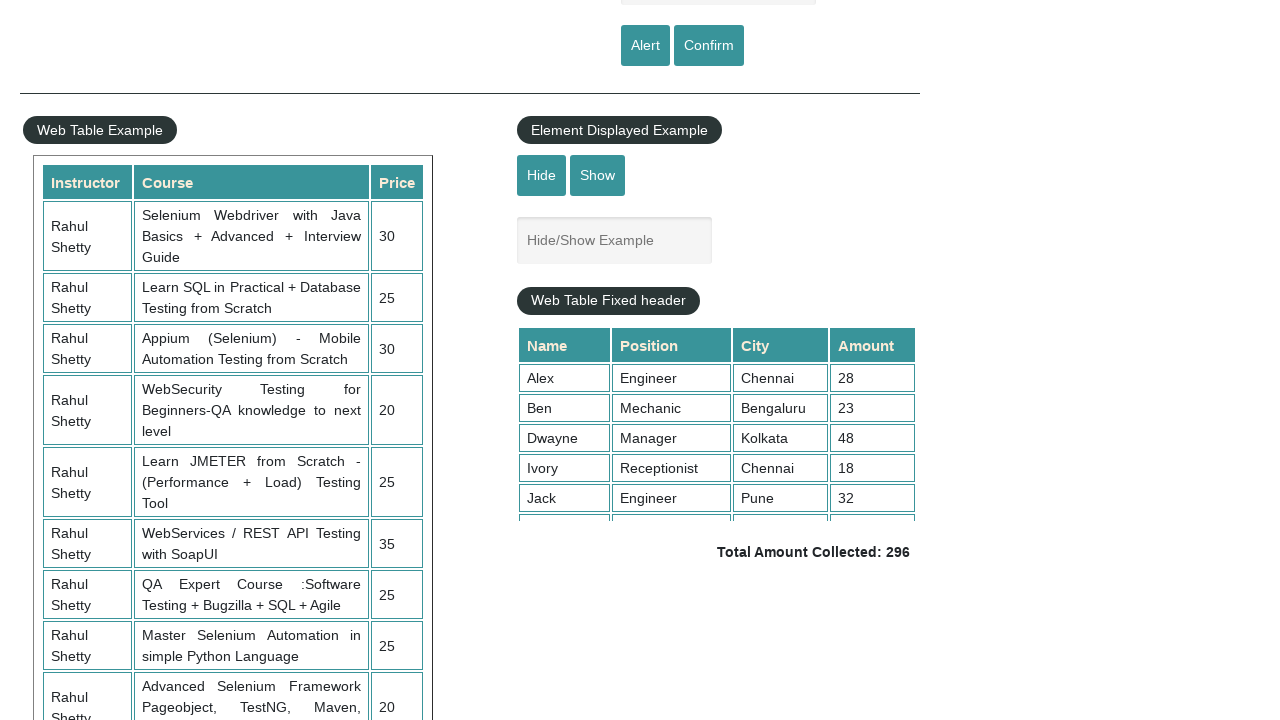

Waited 3 seconds for scrolling to complete
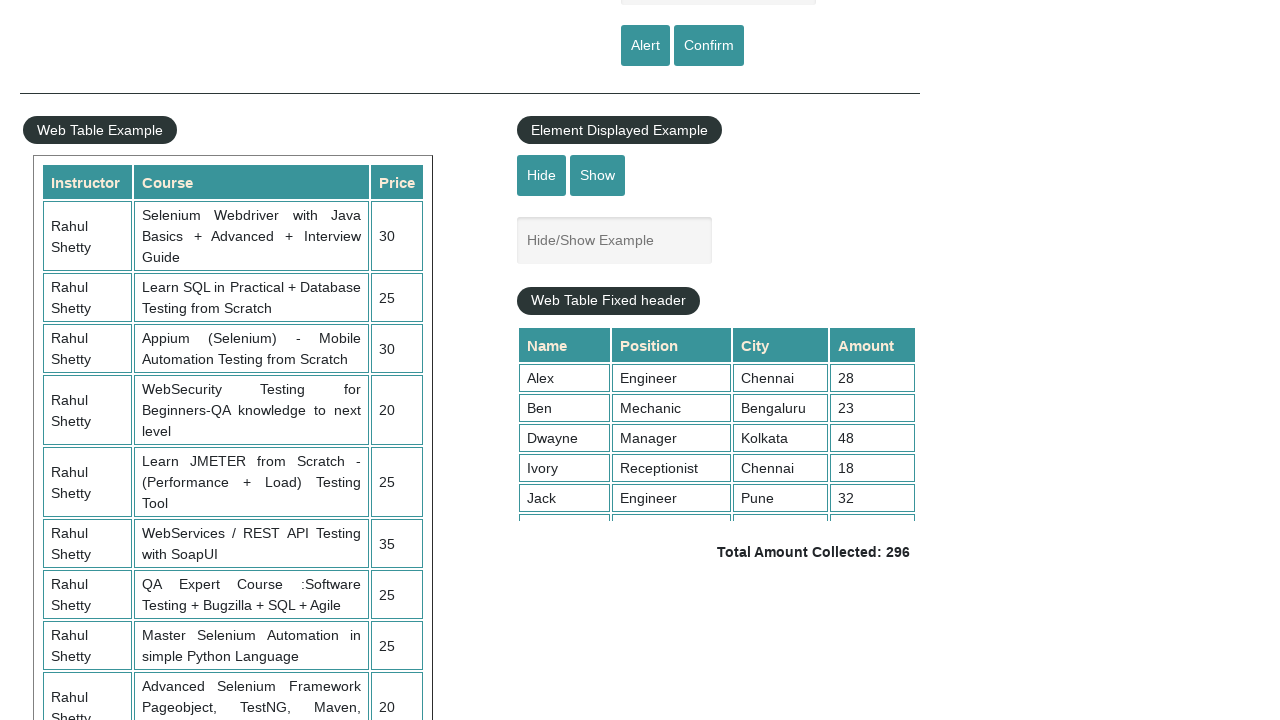

Scrolled inside fixed header table to position 5000
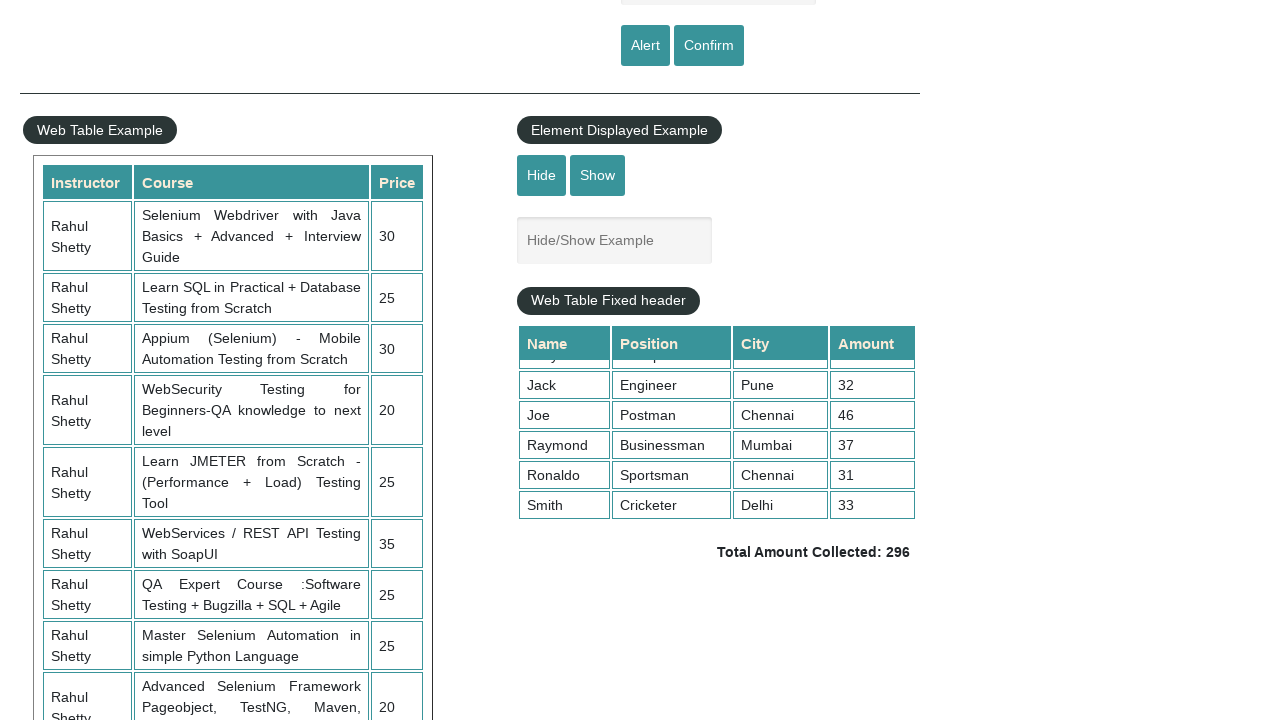

Extracted 9 values from table column 4
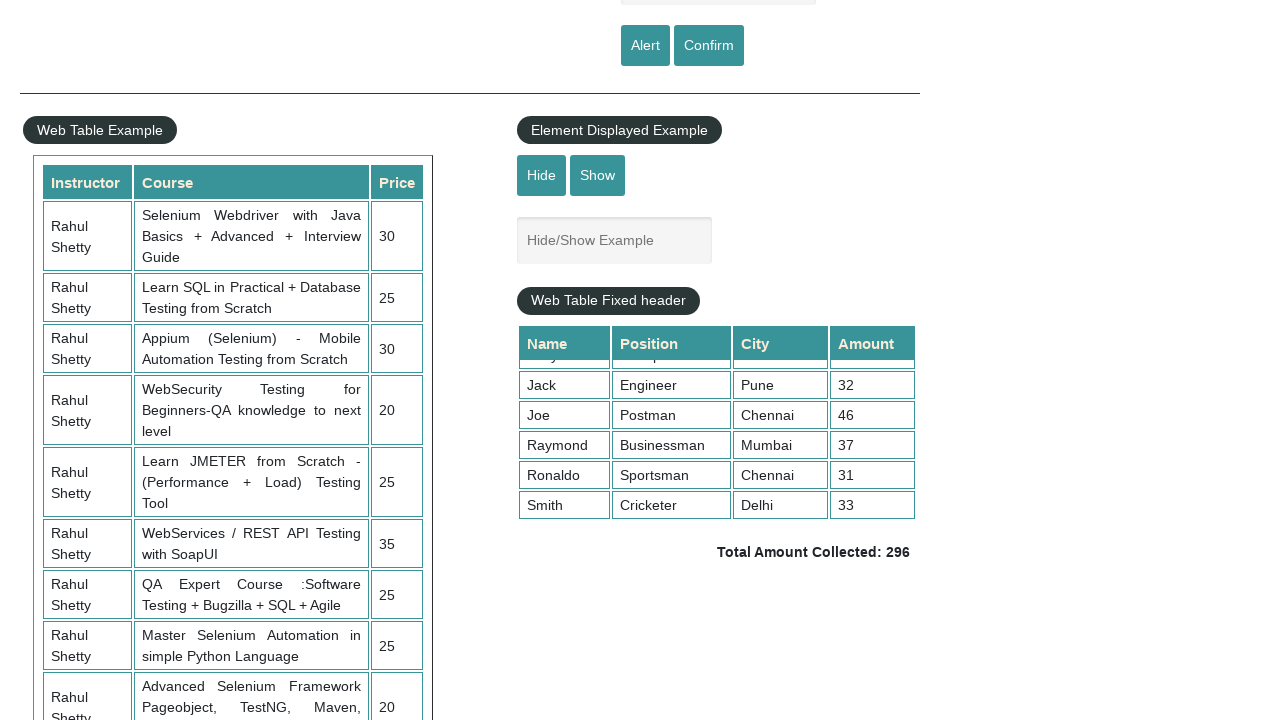

Calculated sum of table values: 296
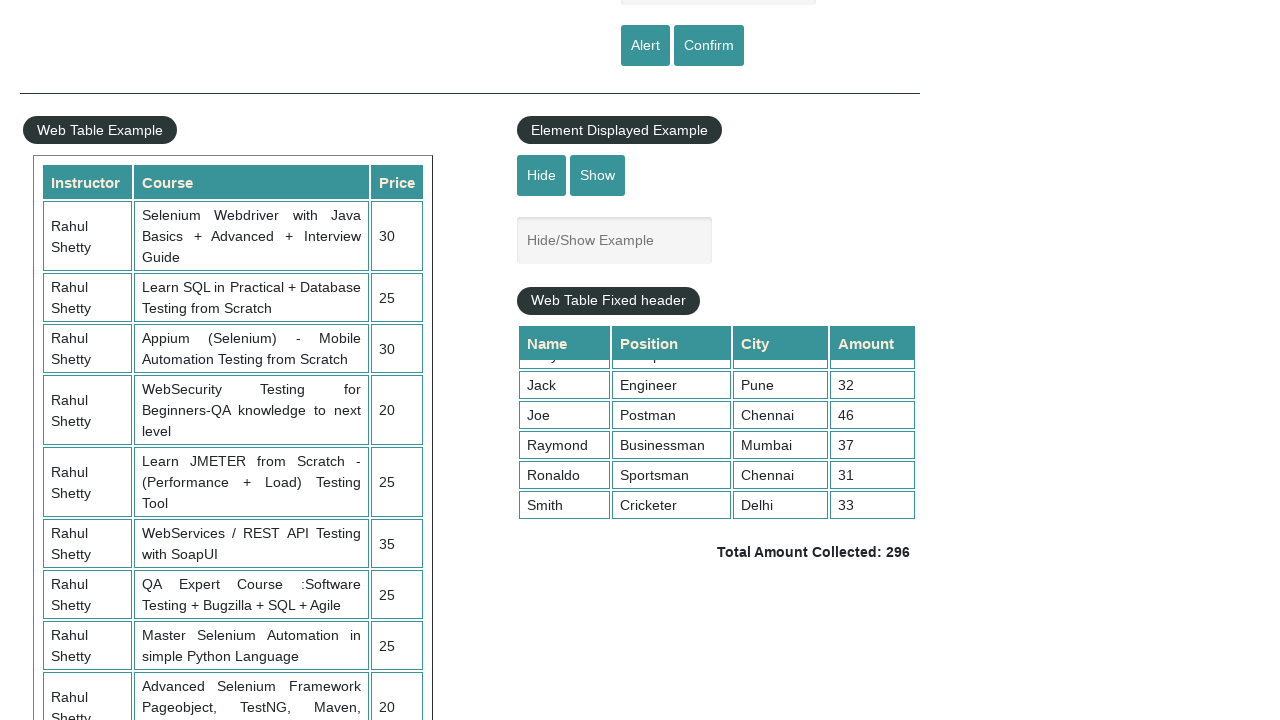

Retrieved displayed total amount from page
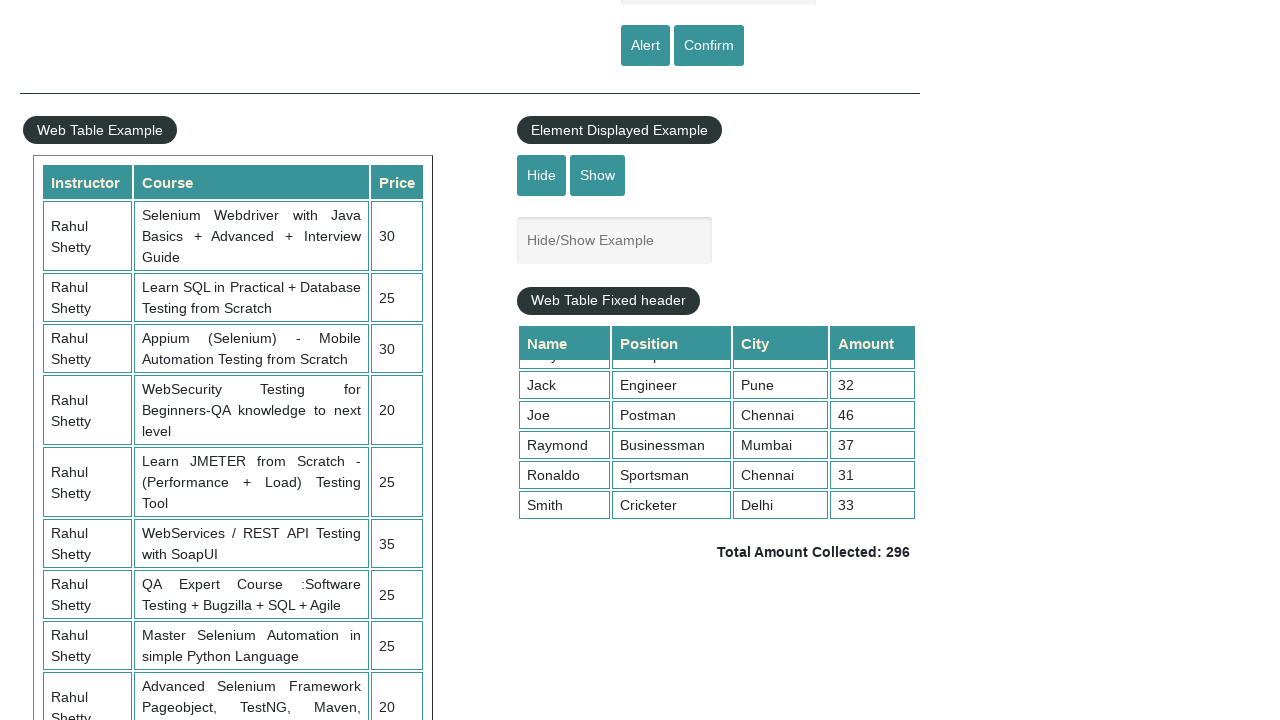

Parsed displayed total value: 296
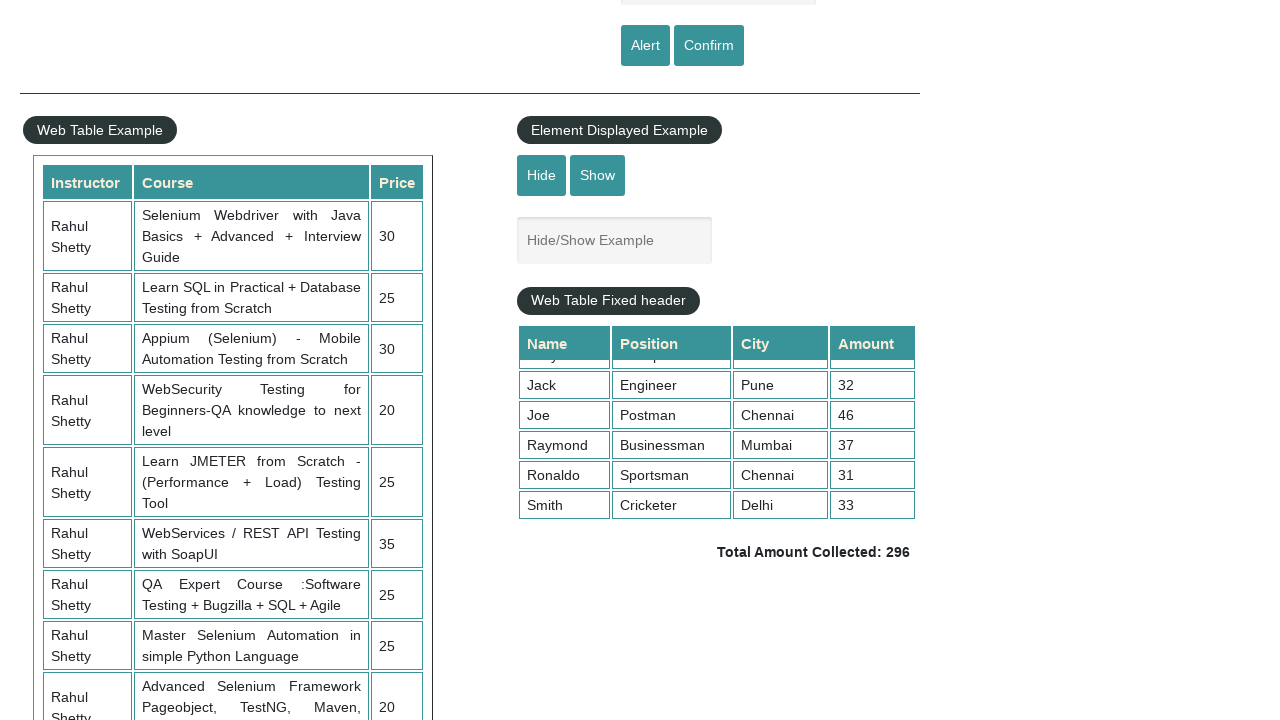

Verified calculated sum (296) matches displayed total (296)
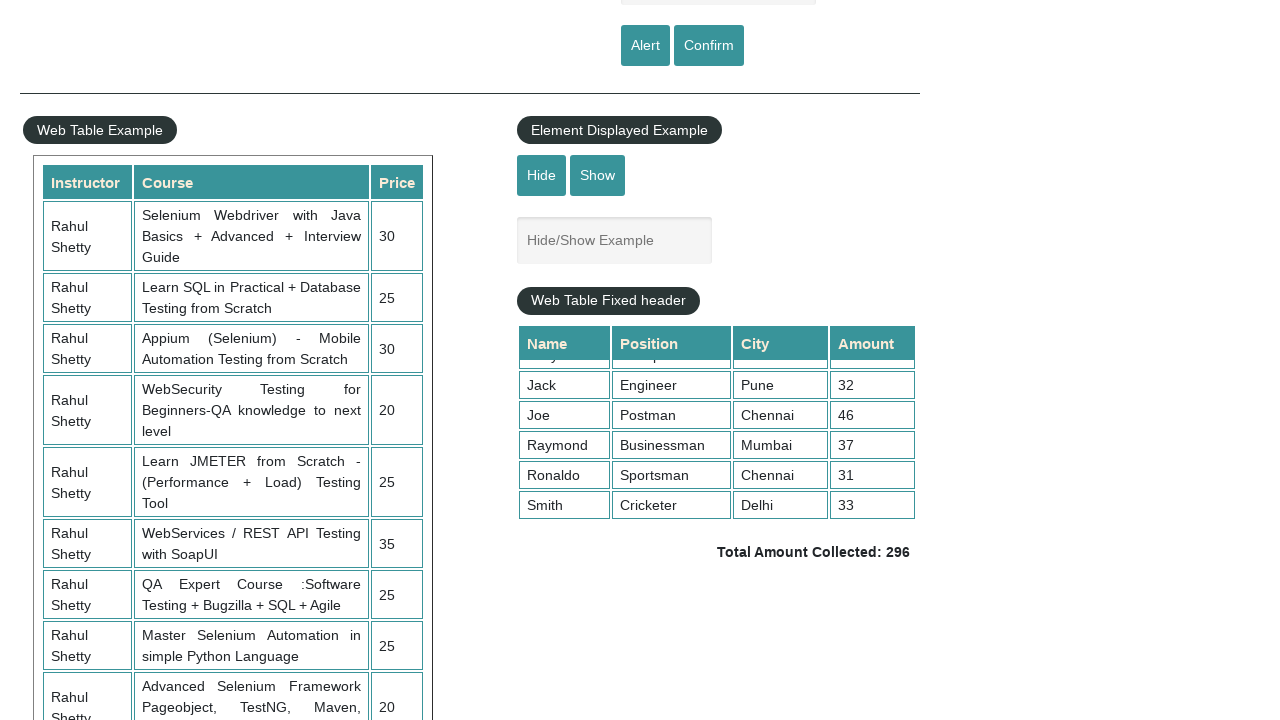

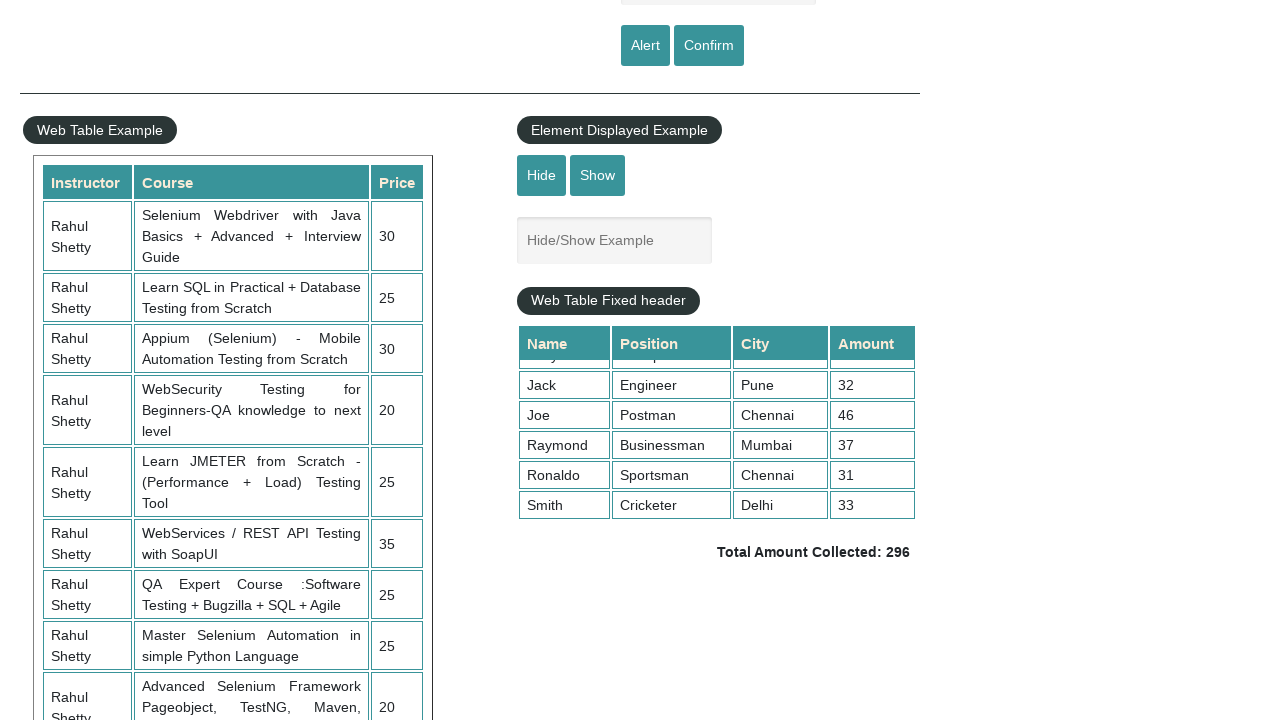